Tests keyboard key press functionality by sending a space key to a target element and verifying the result text displays the correct key pressed.

Starting URL: http://the-internet.herokuapp.com/key_presses

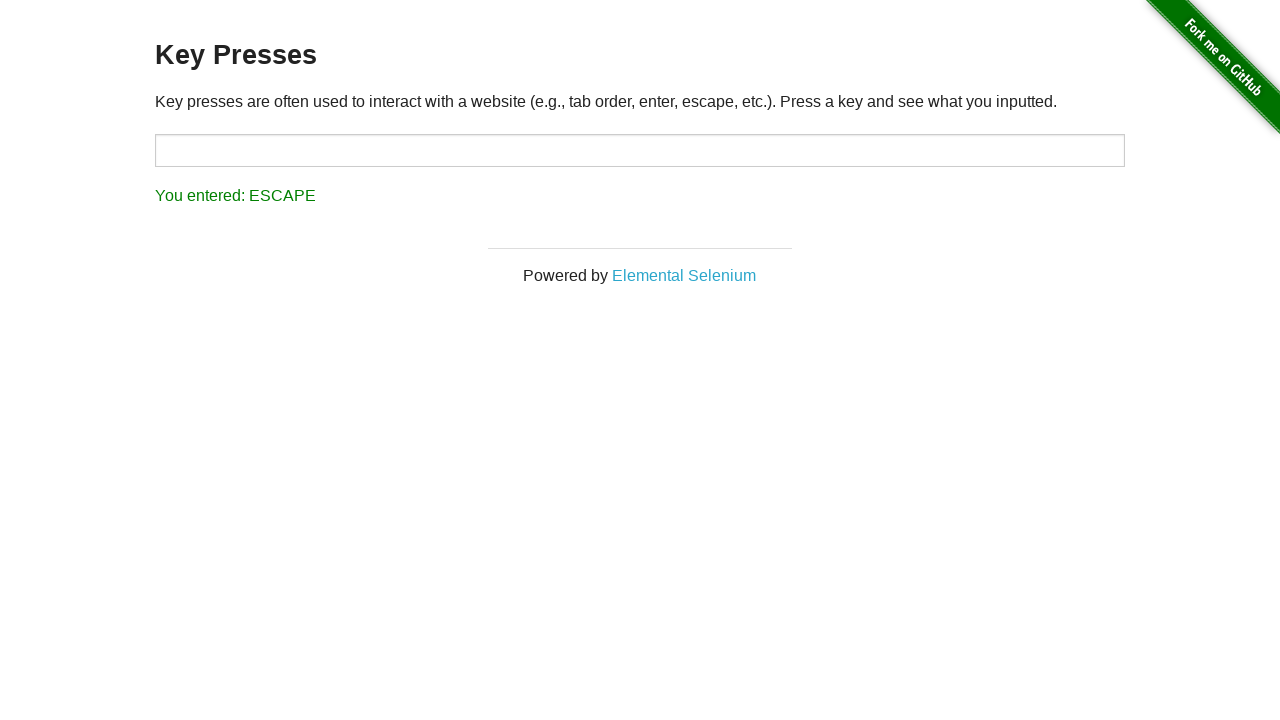

Pressed Space key on target element on #target
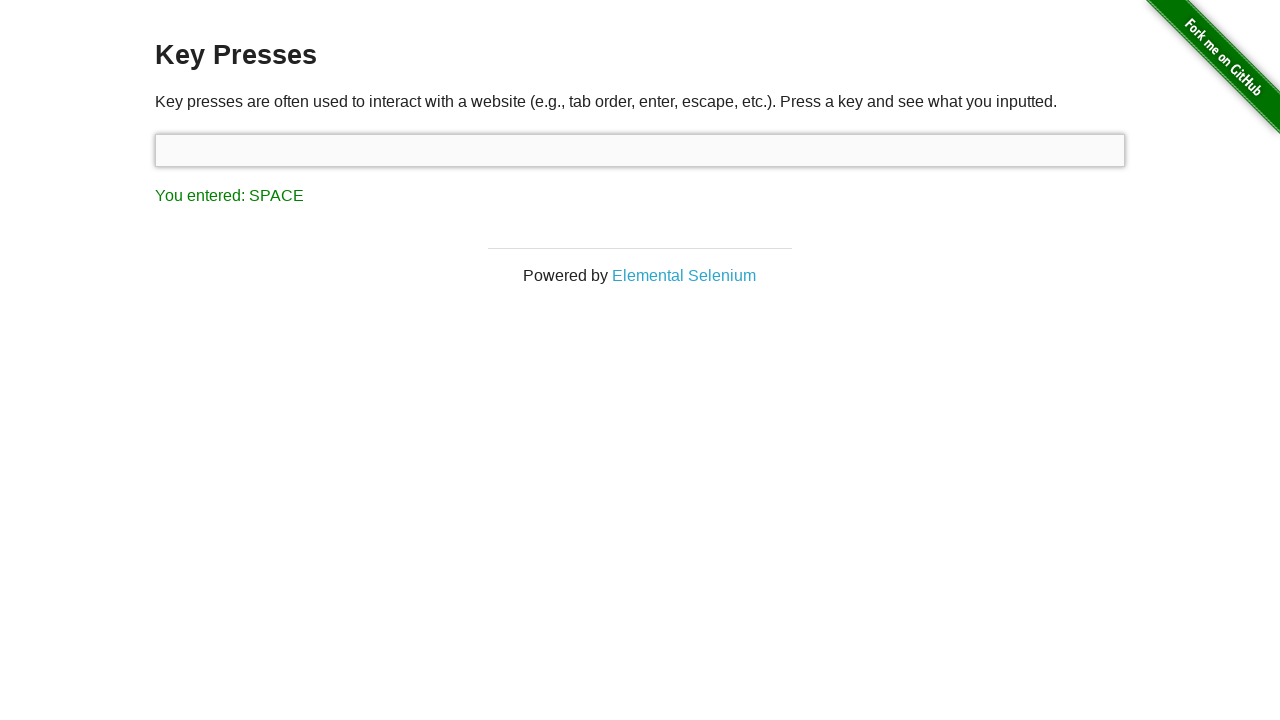

Result element loaded
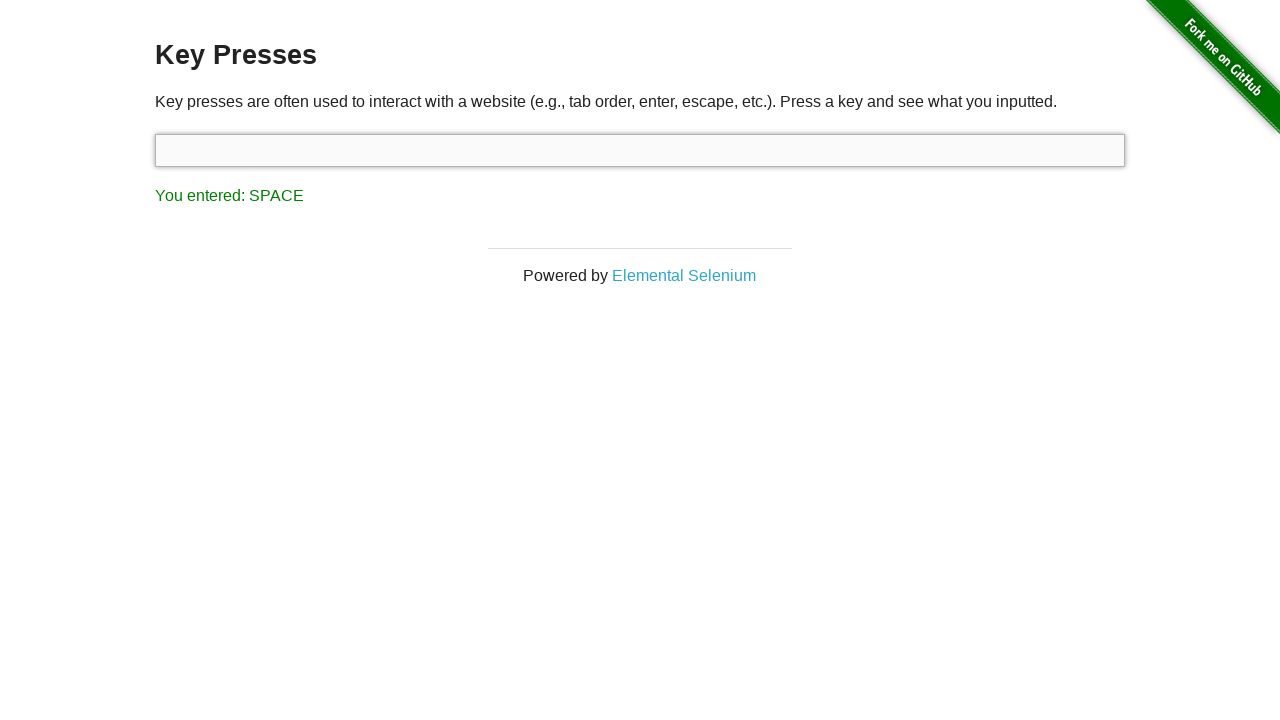

Retrieved result text content
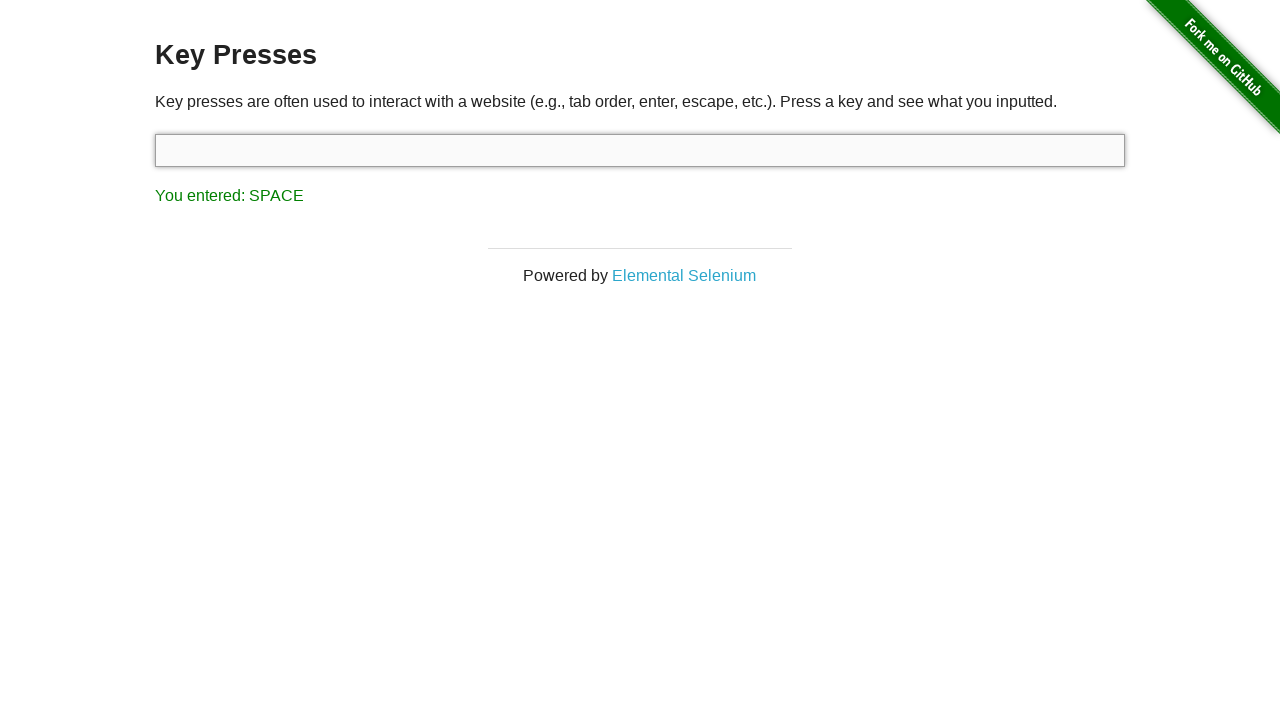

Verified result text displays correct key pressed: SPACE
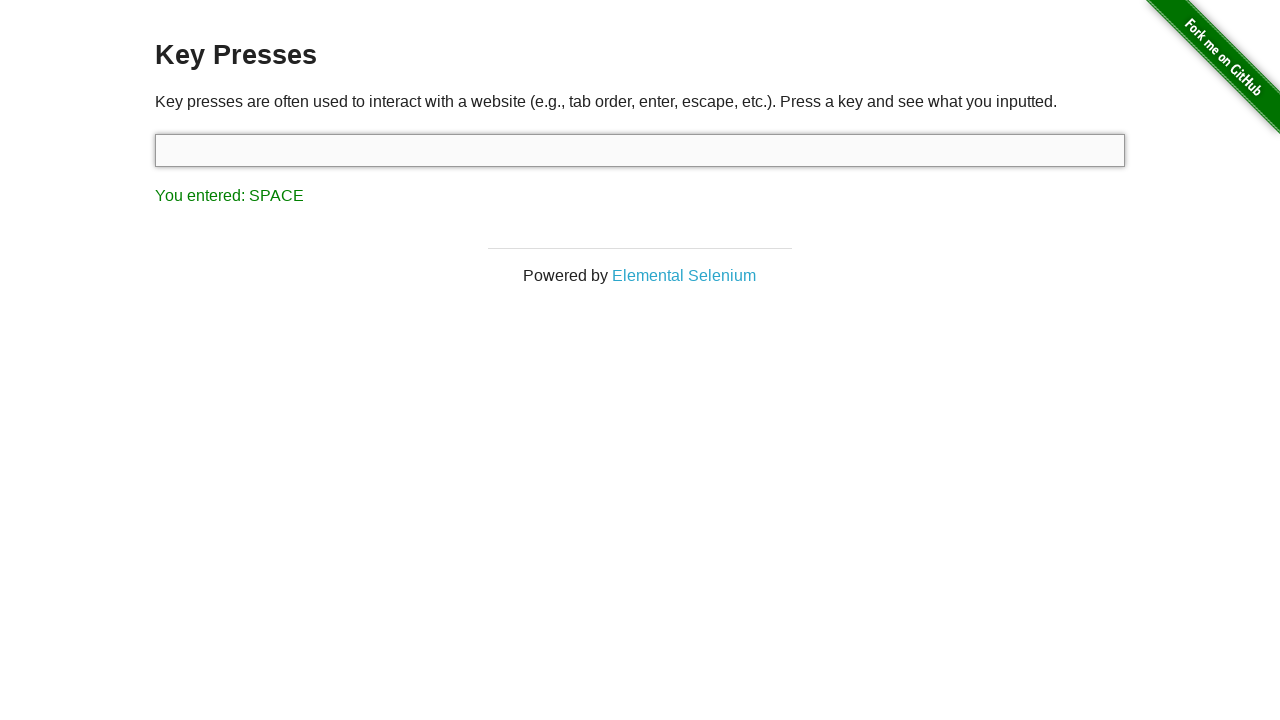

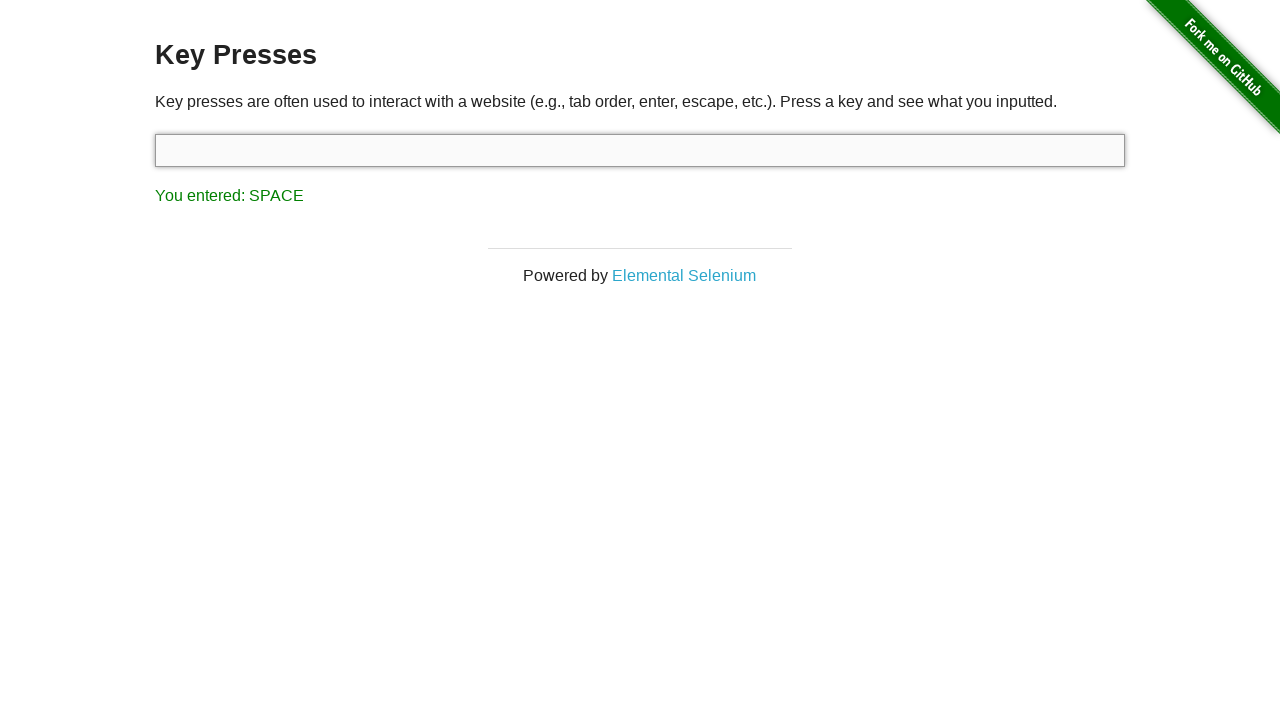